Tests accordion navigation by clicking on a heading and then clicking on a resume model link

Starting URL: http://greenstech.in/selenium-course-content.html

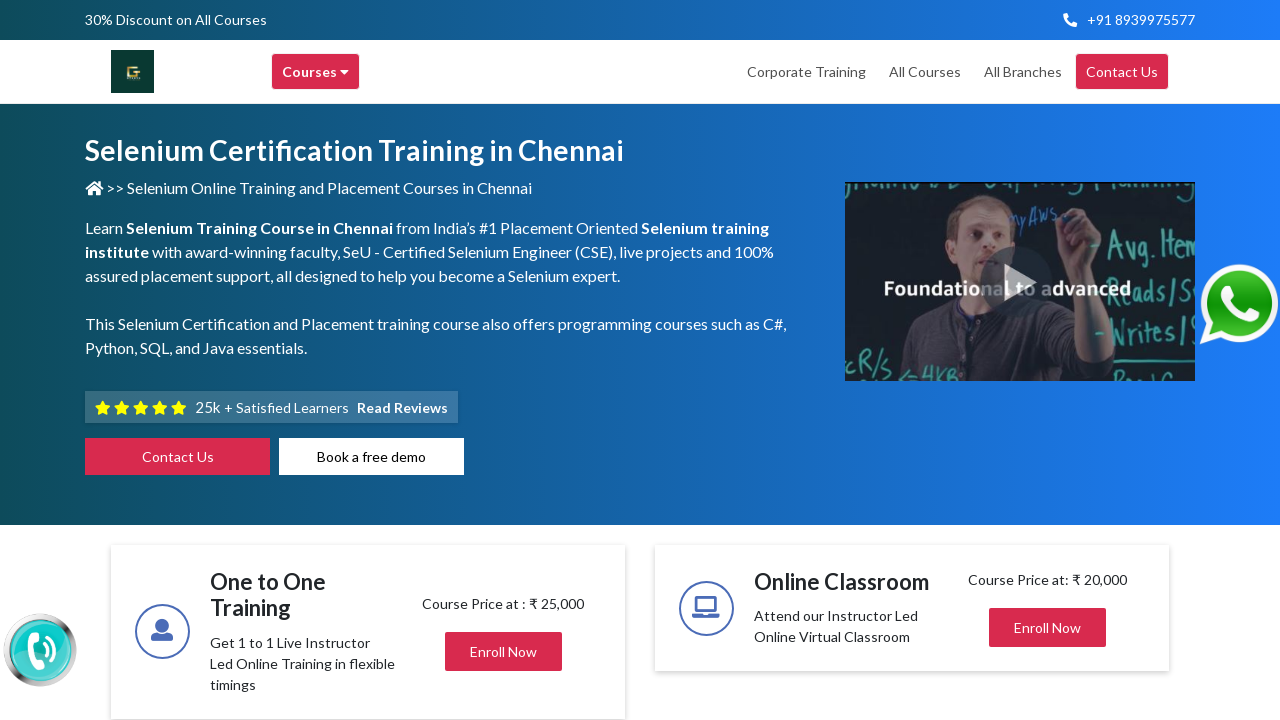

Clicked on accordion heading to expand content at (1048, 360) on div#heading201
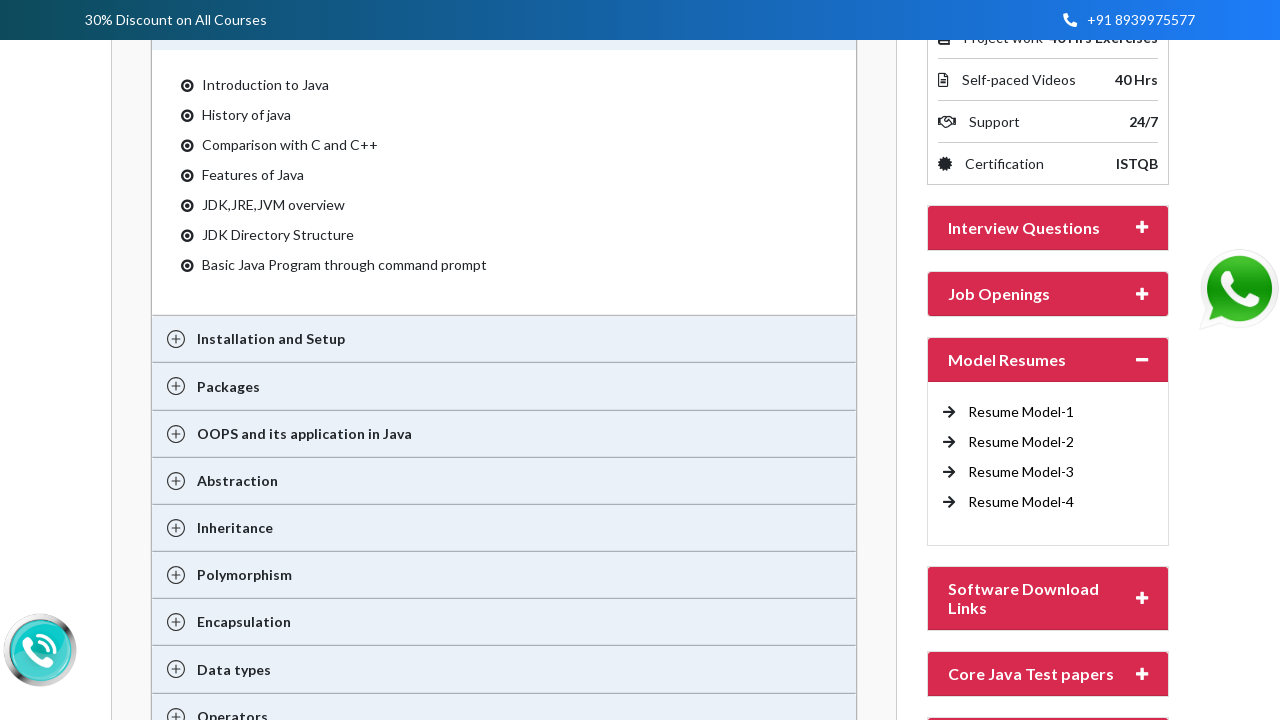

Waited for accordion content to expand
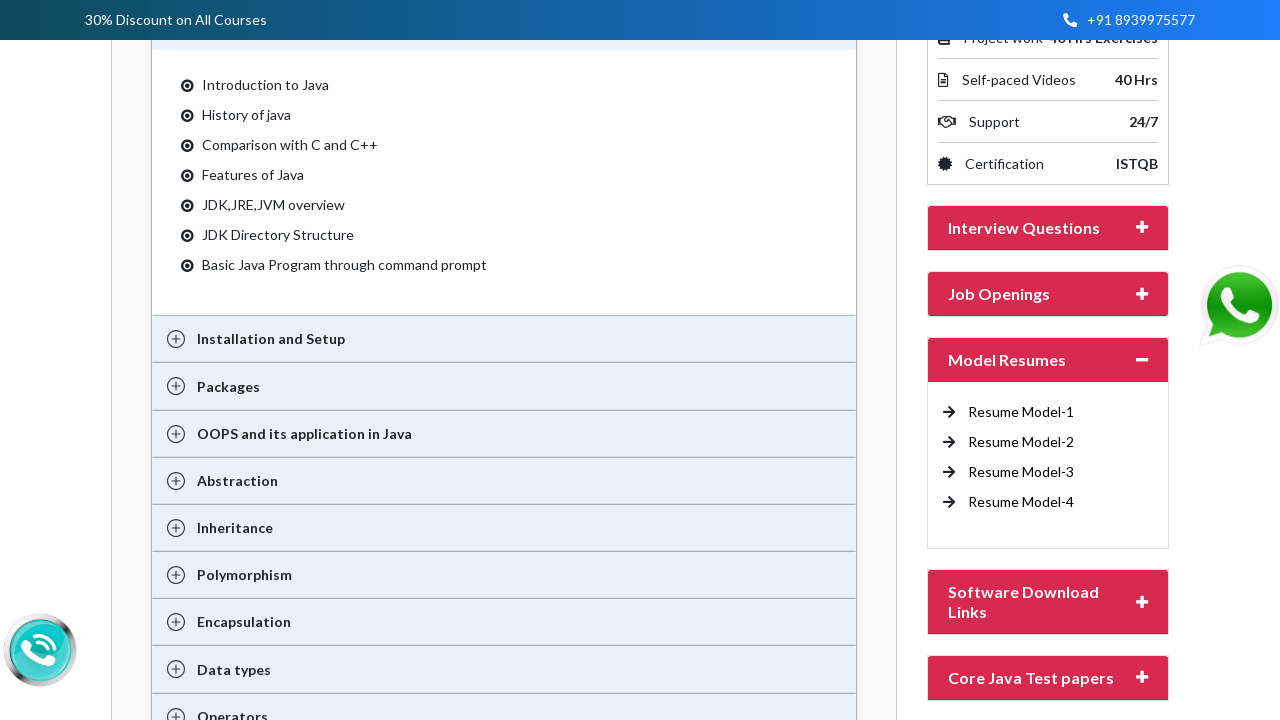

Clicked on Resume Model-1 link at (1021, 412) on a:text('Resume Model-1 ')
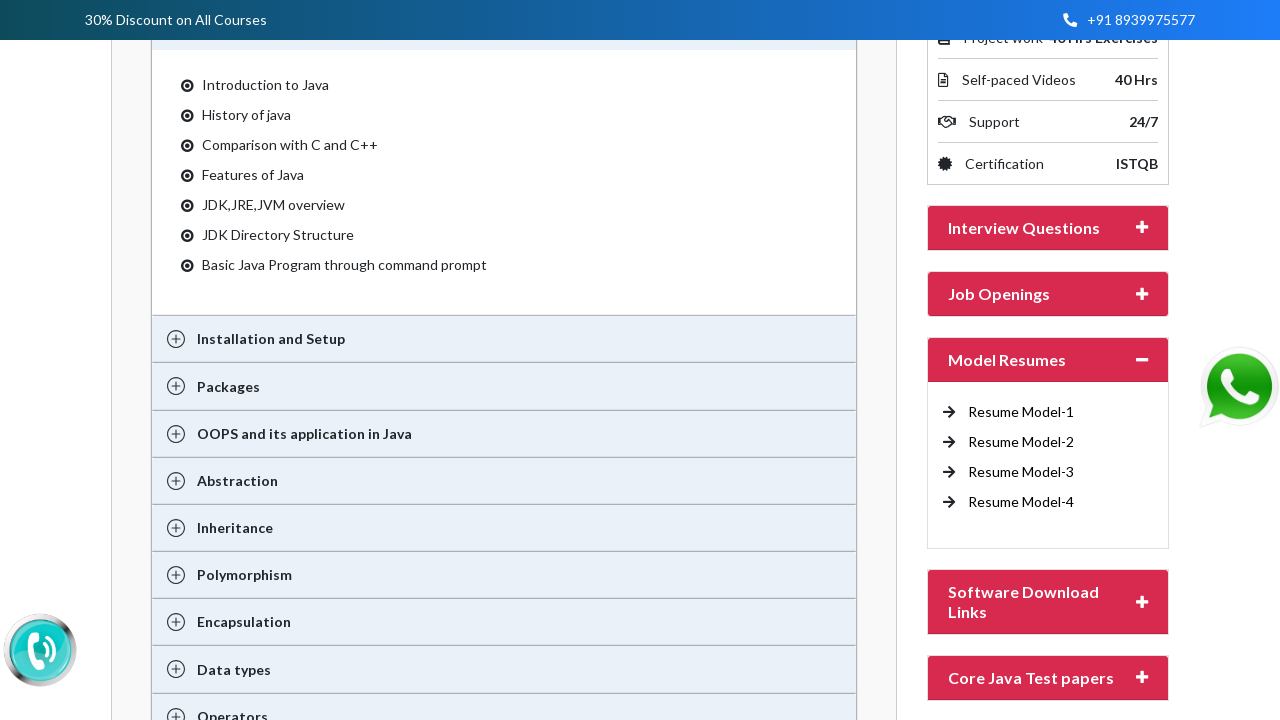

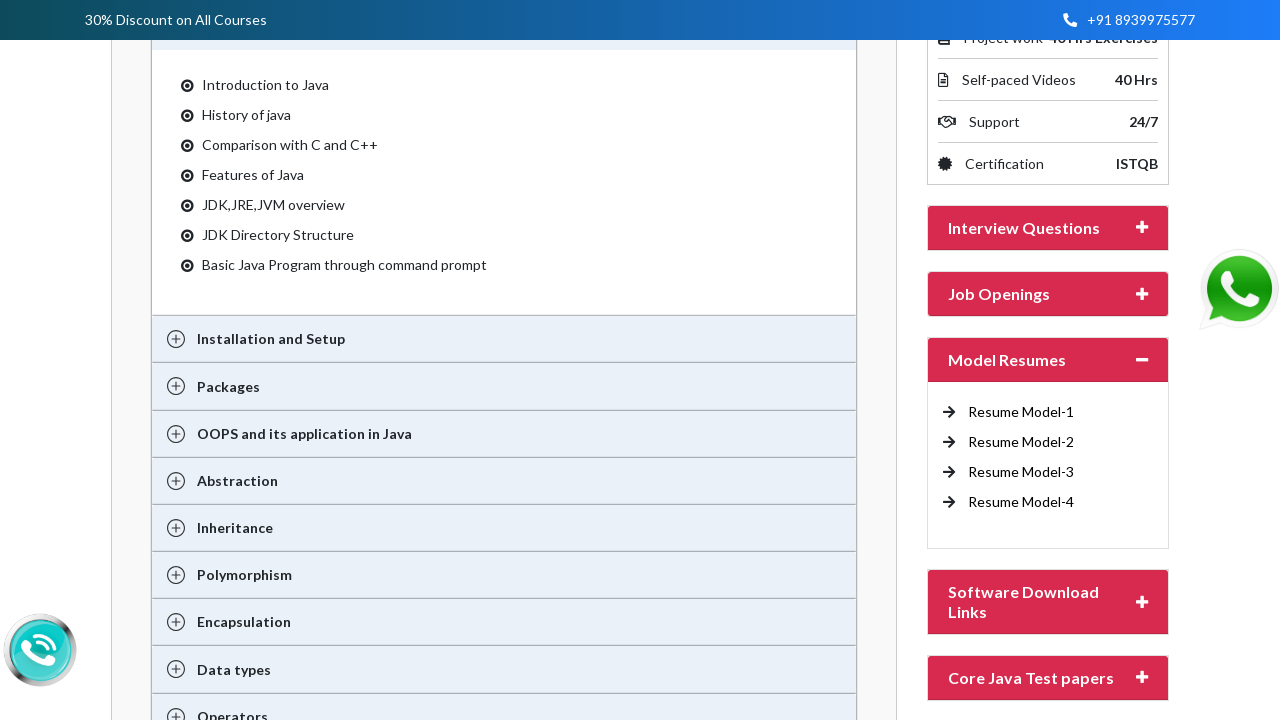